Tests that clicking the View conditions button navigates to the A-Z conditions page

Starting URL: https://bepartofresearch.nihr.ac.uk/

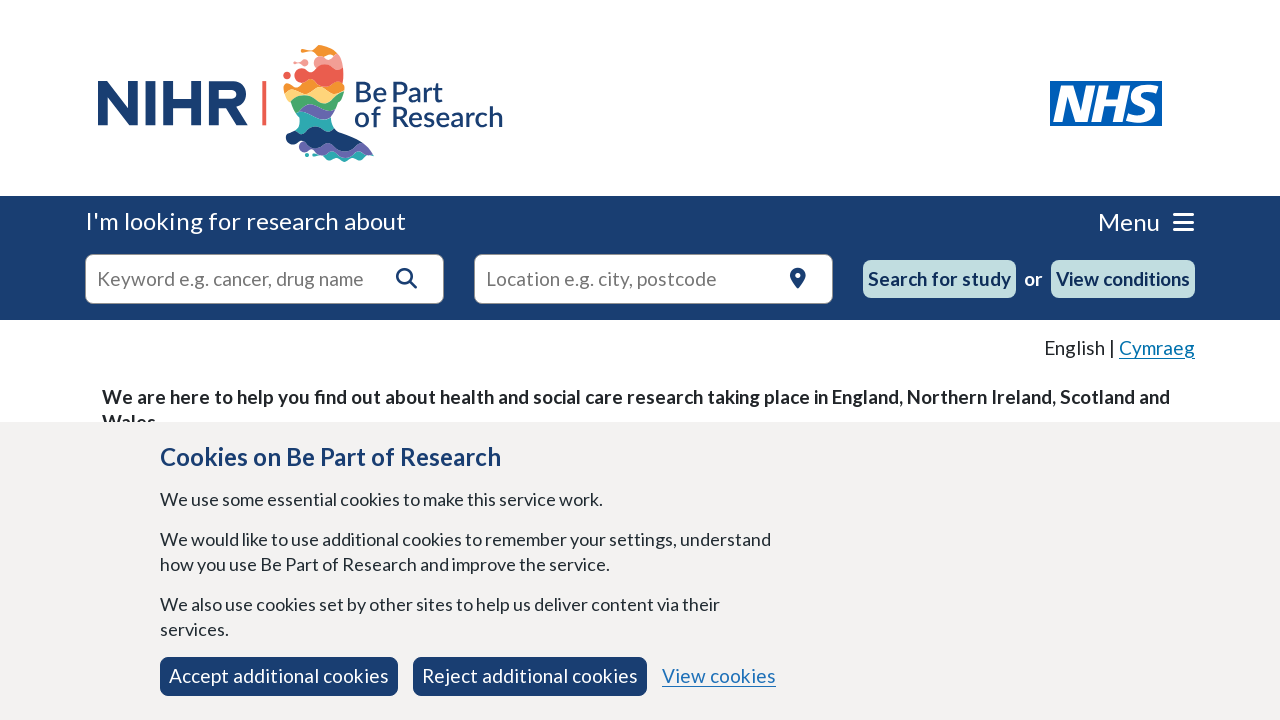

Located 'View conditions' button
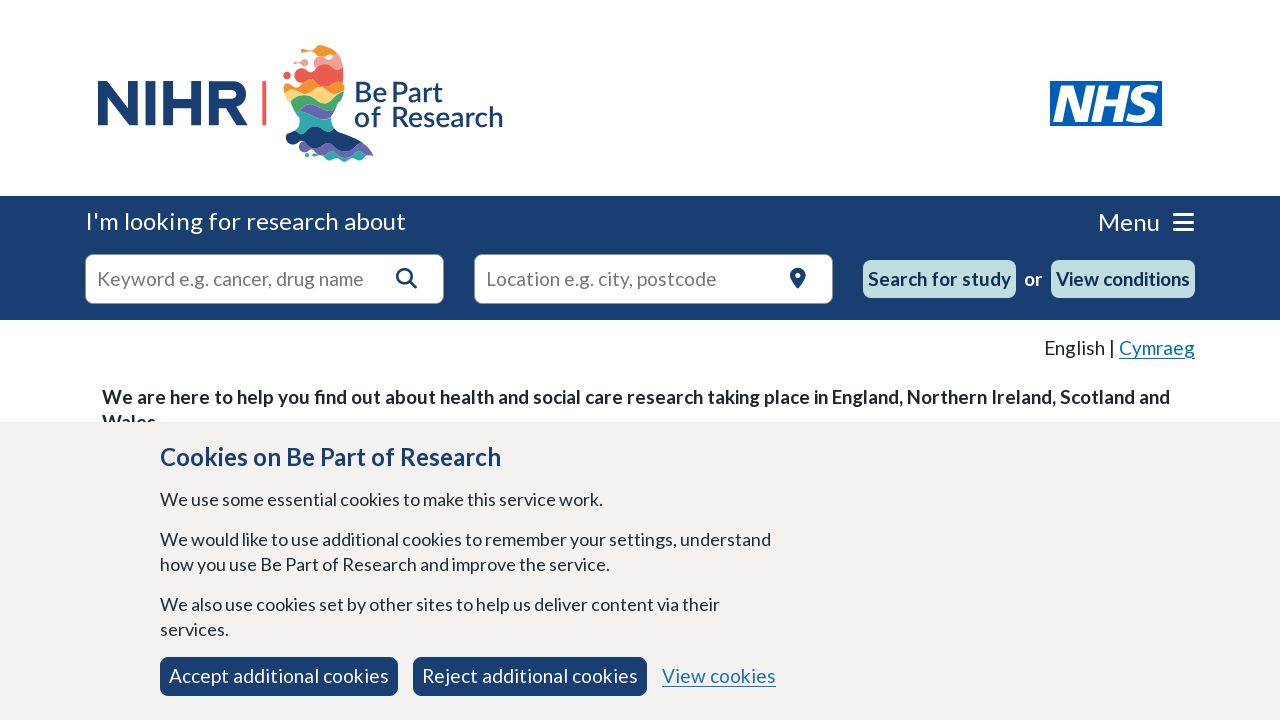

Verified 'View conditions' button has correct CSS class 'btn--nav'
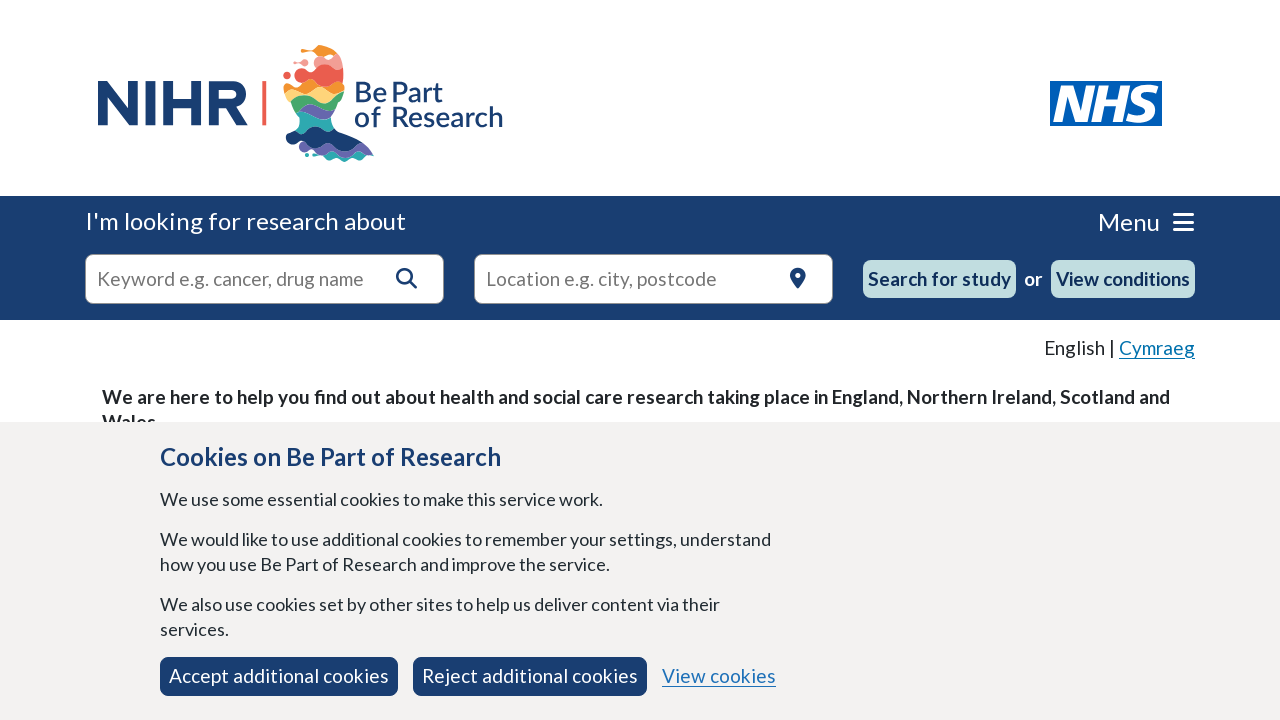

Clicked 'View conditions' button at (1123, 279) on internal:role=link[name=/View conditions/]
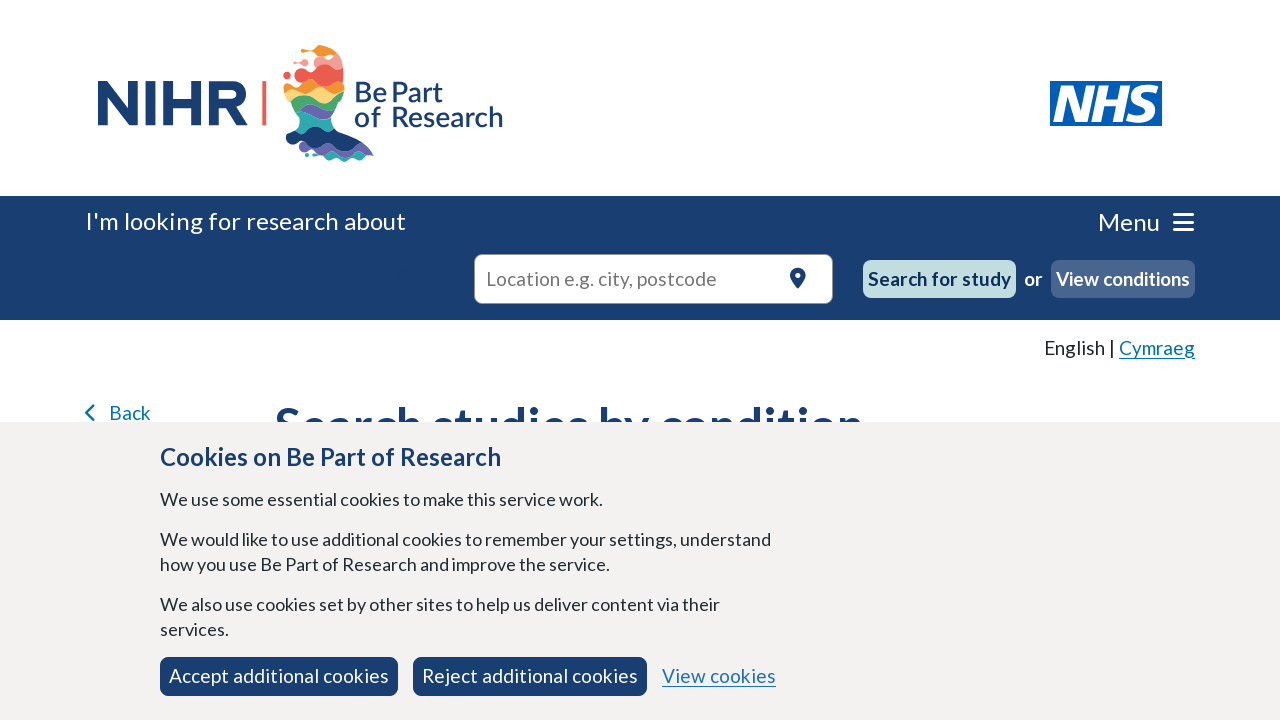

Page loaded and network became idle - navigated to A-Z conditions page
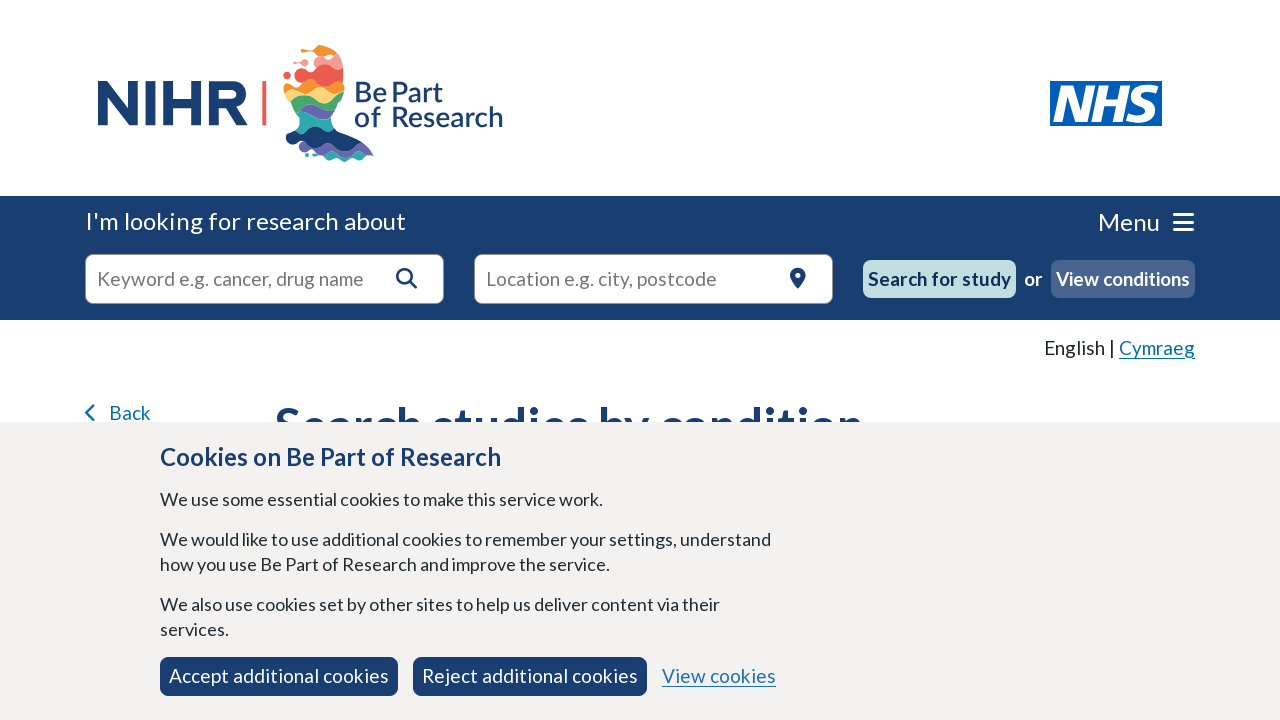

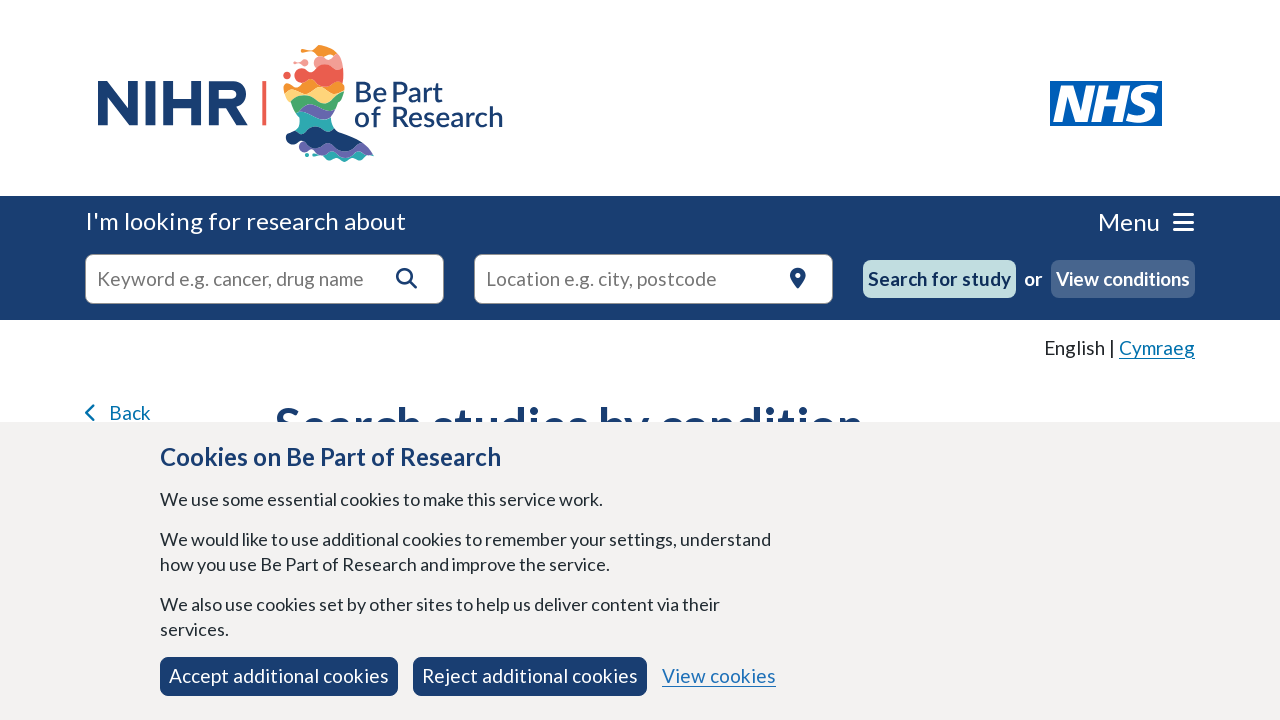